Tests that adding a task with empty name or whitespace only does not create a task

Starting URL: https://zarress.github.io/Project-Manager-App/

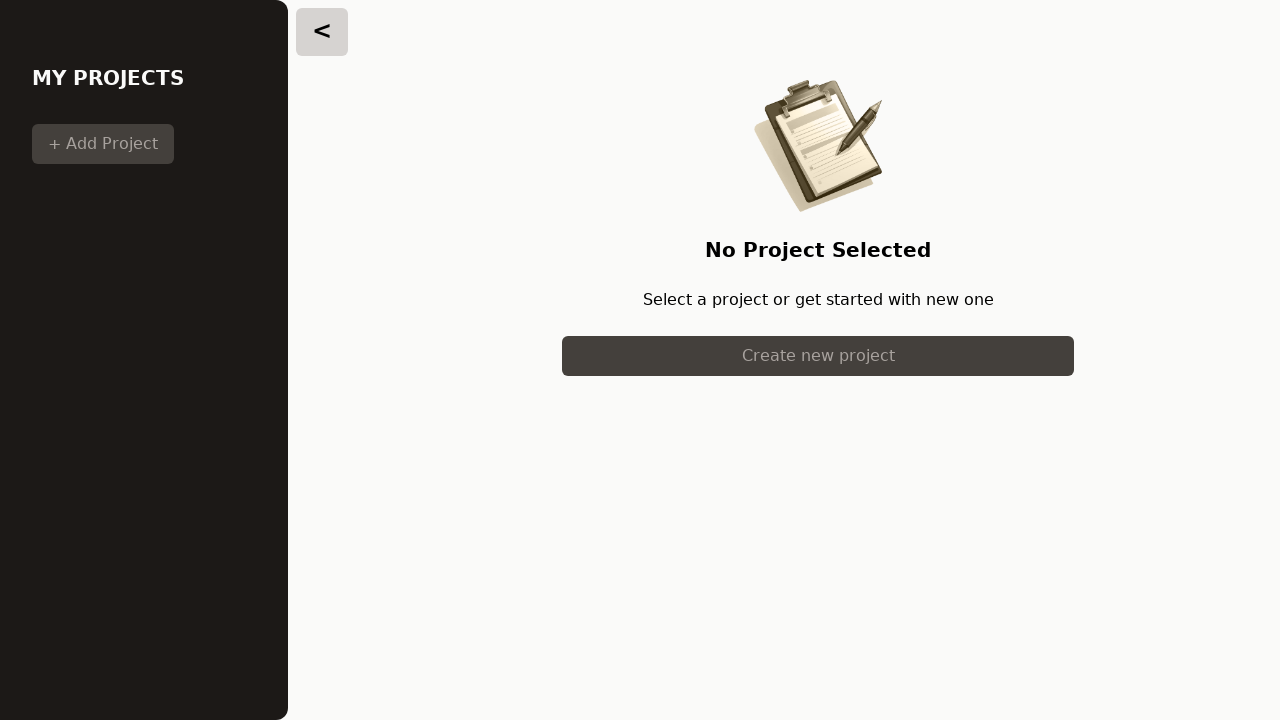

Clicked 'Create New Project' button at (818, 356) on text=Create New Project
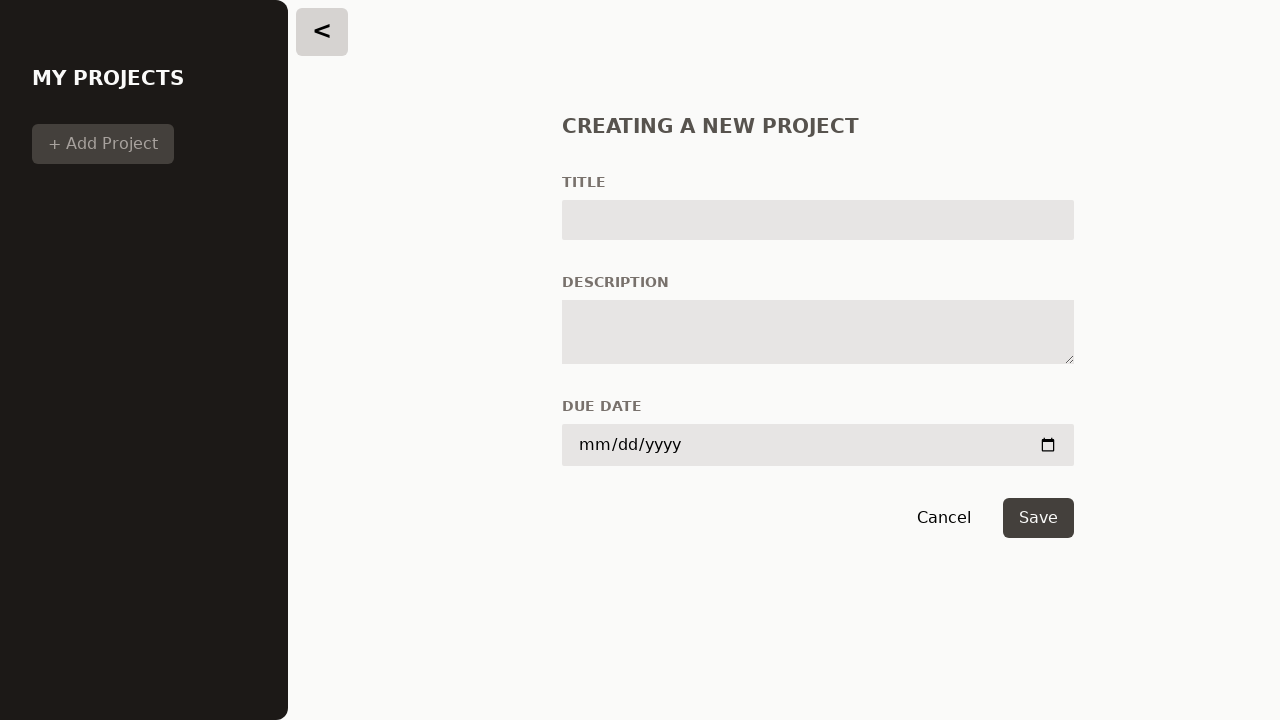

Filled project title with 'Website Redesign' on input[id='title'], input[placeholder*='title' i]
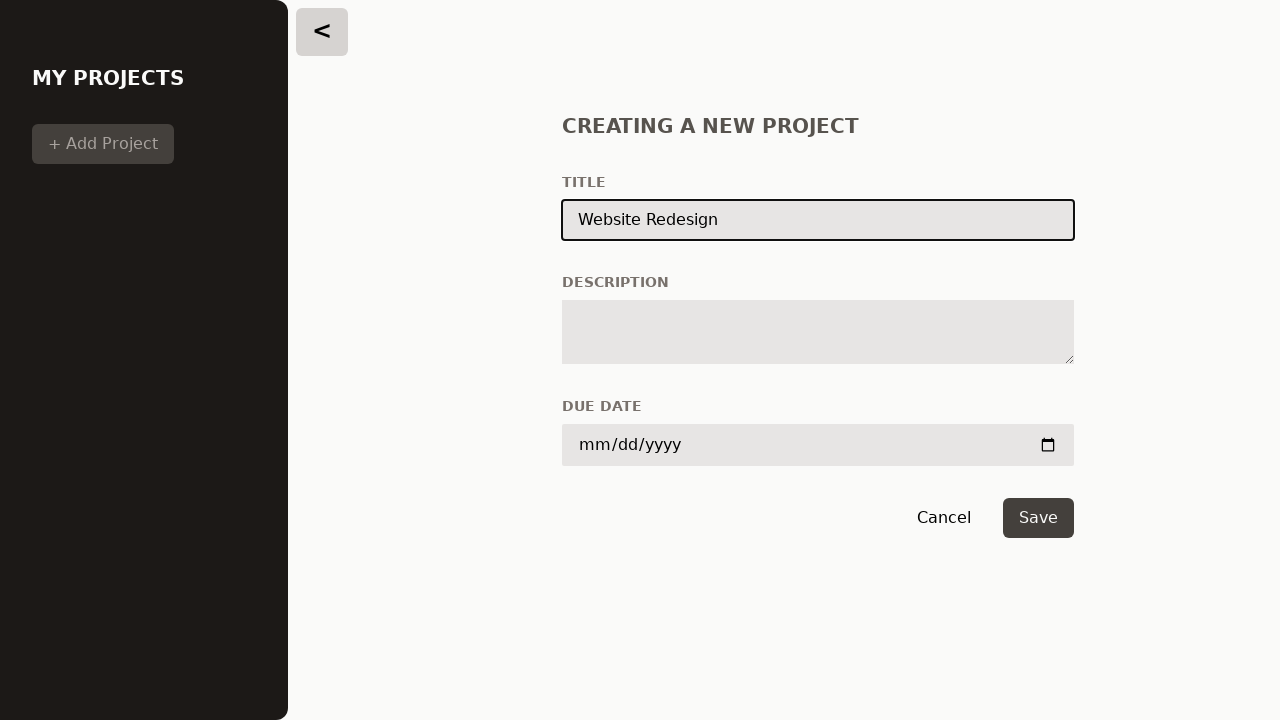

Filled project description with 'Complete overhaul of company website' on textarea[id='description'], textarea[placeholder*='description' i]
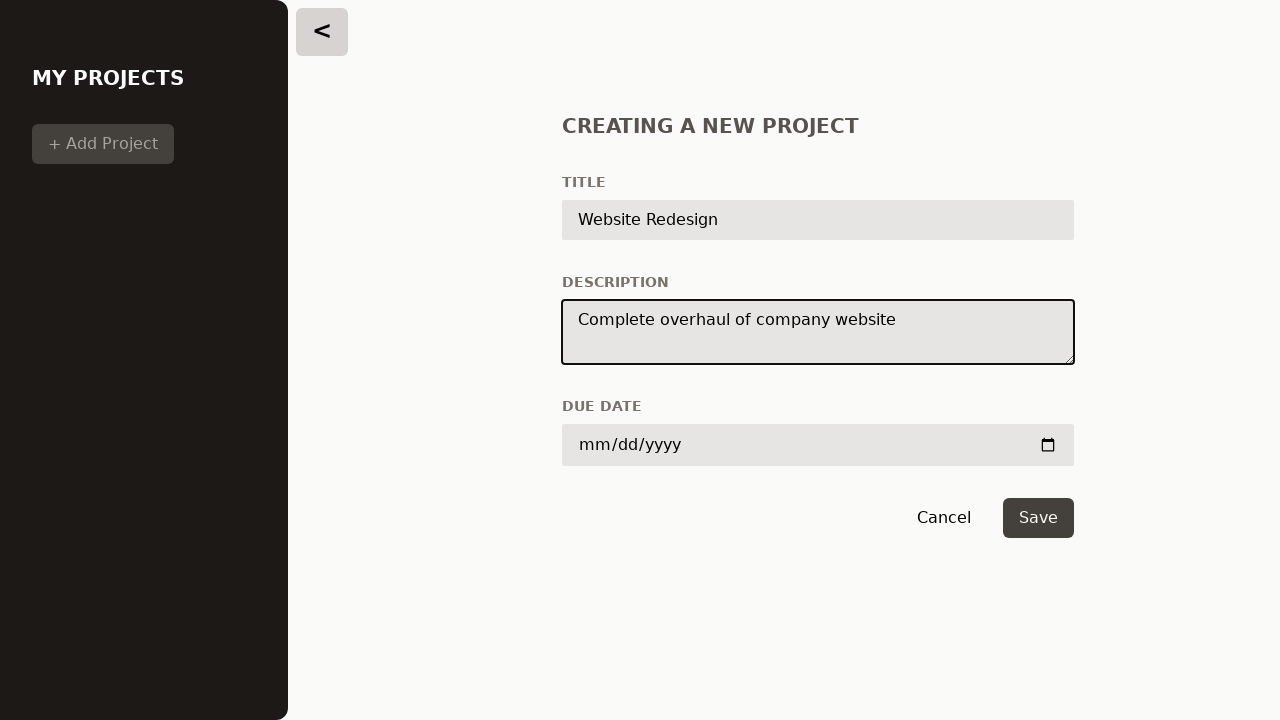

Filled project due date with '2024-11-30' on input[type='date']
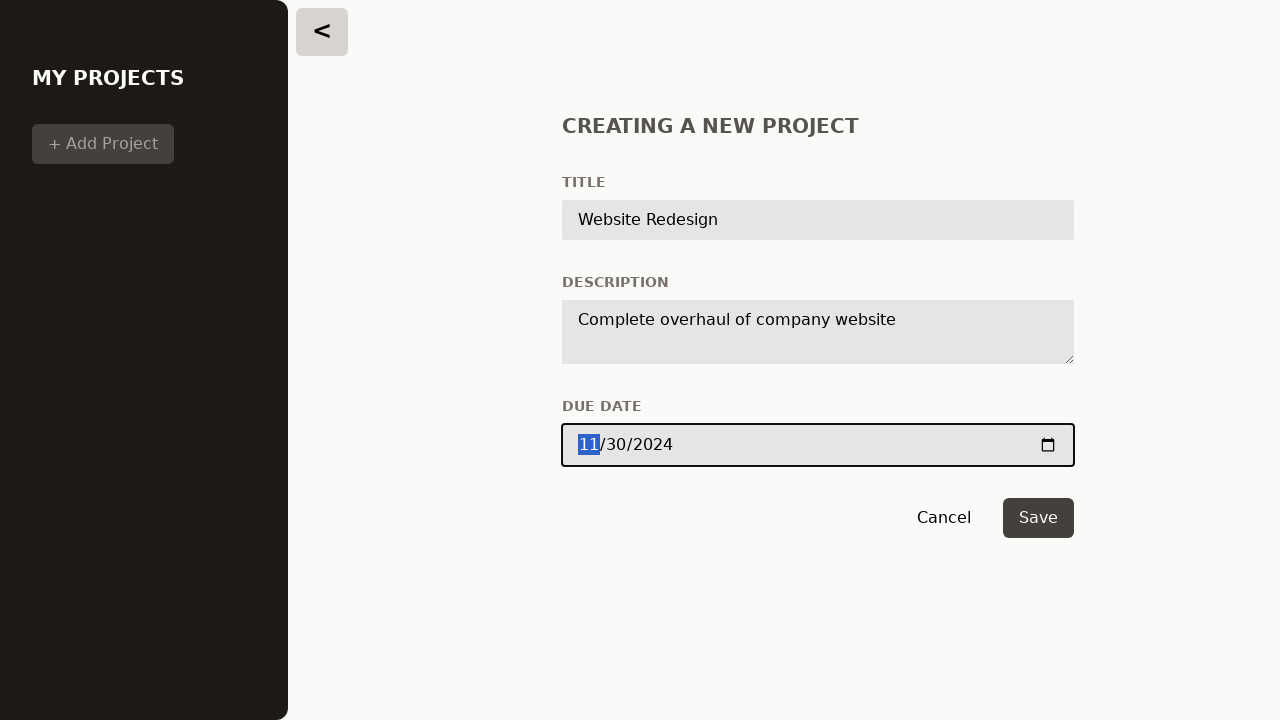

Clicked 'Save' button to create project at (1038, 518) on text=Save
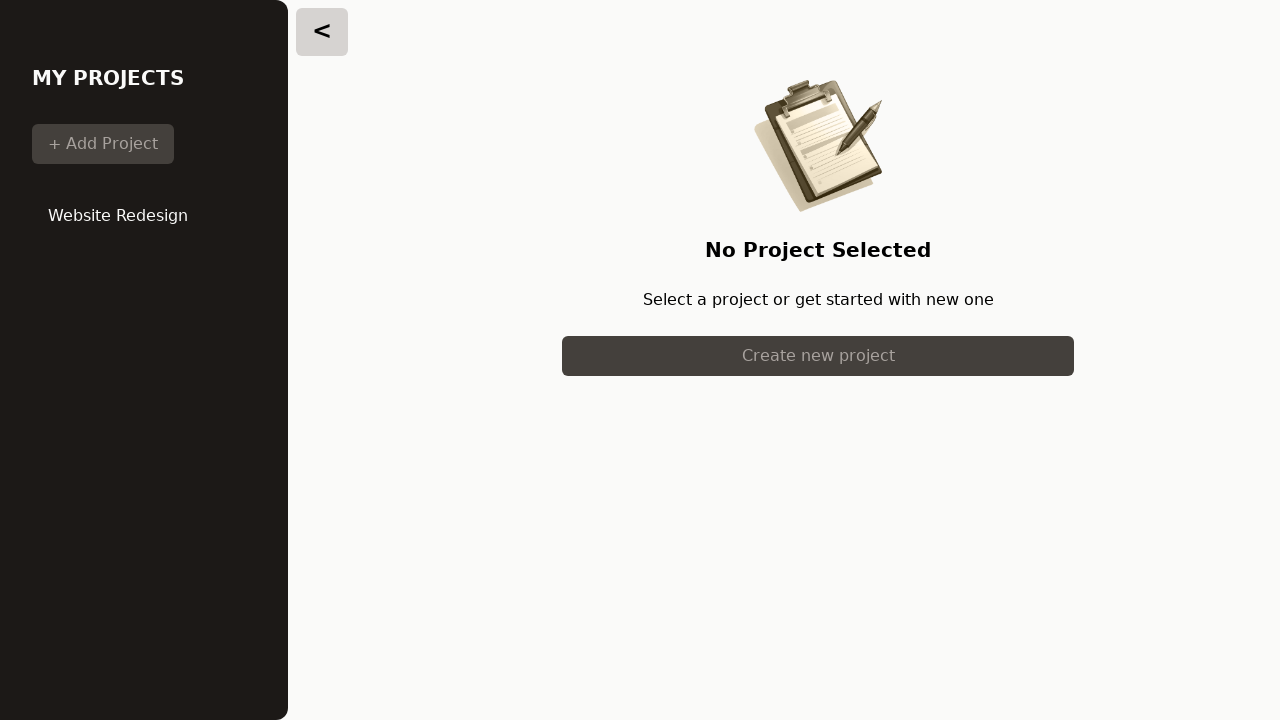

Clicked on 'Website Redesign' project in sidebar at (144, 216) on text=Website Redesign
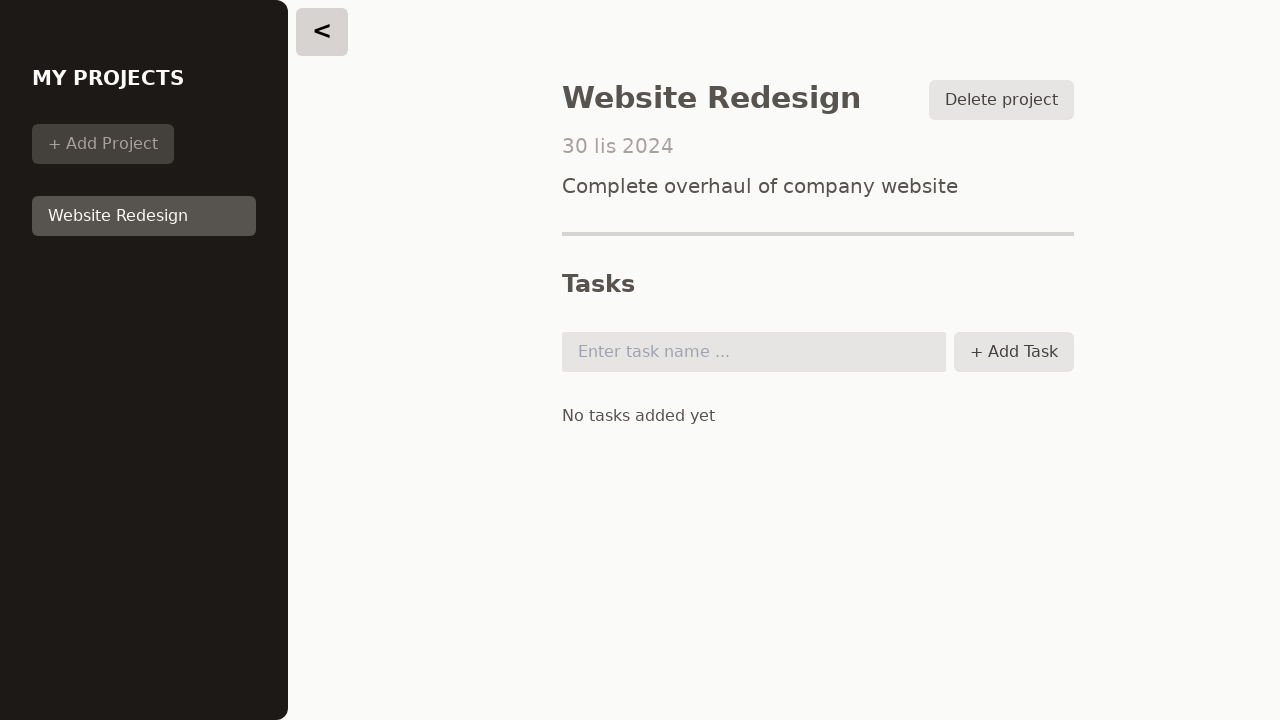

Clicked 'Add Task' button without filling in task name at (1014, 352) on text=Add Task
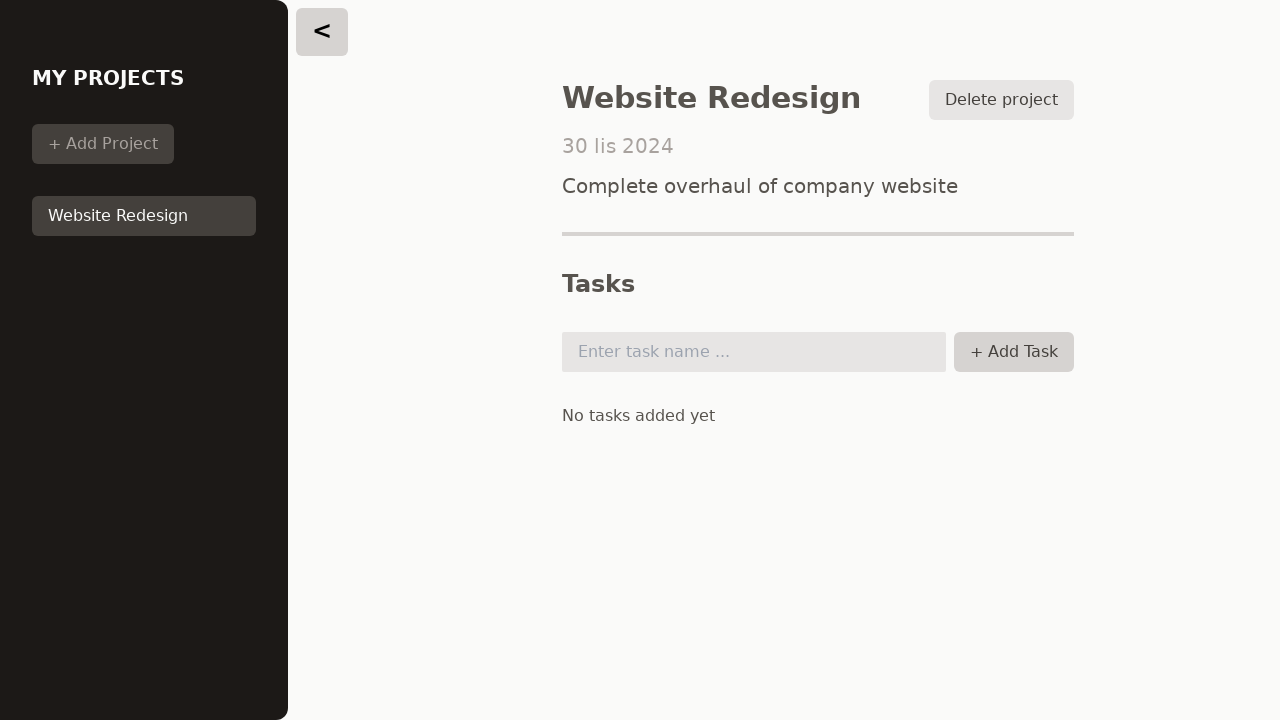

Waited 500ms to verify no task was created with empty name
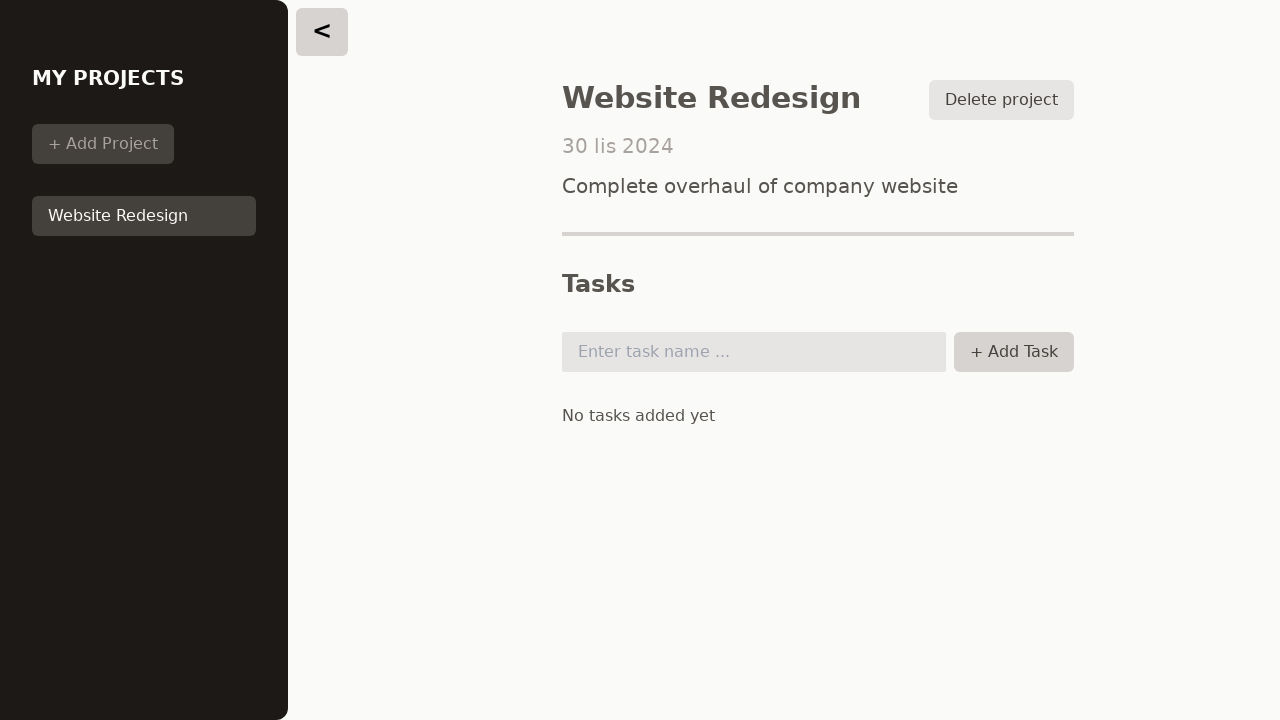

Filled task name field with whitespace only on input[placeholder*='task' i], input[type='text']
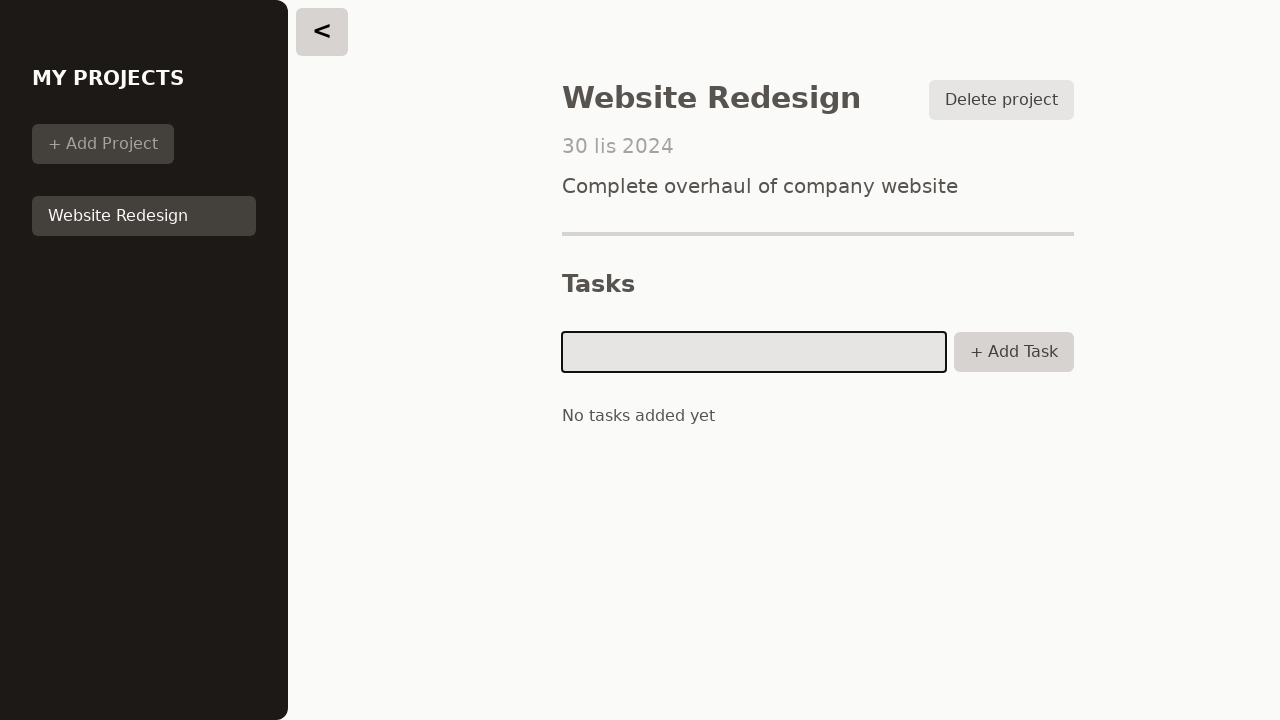

Clicked 'Add Task' button with whitespace-only task name at (1014, 352) on text=Add Task
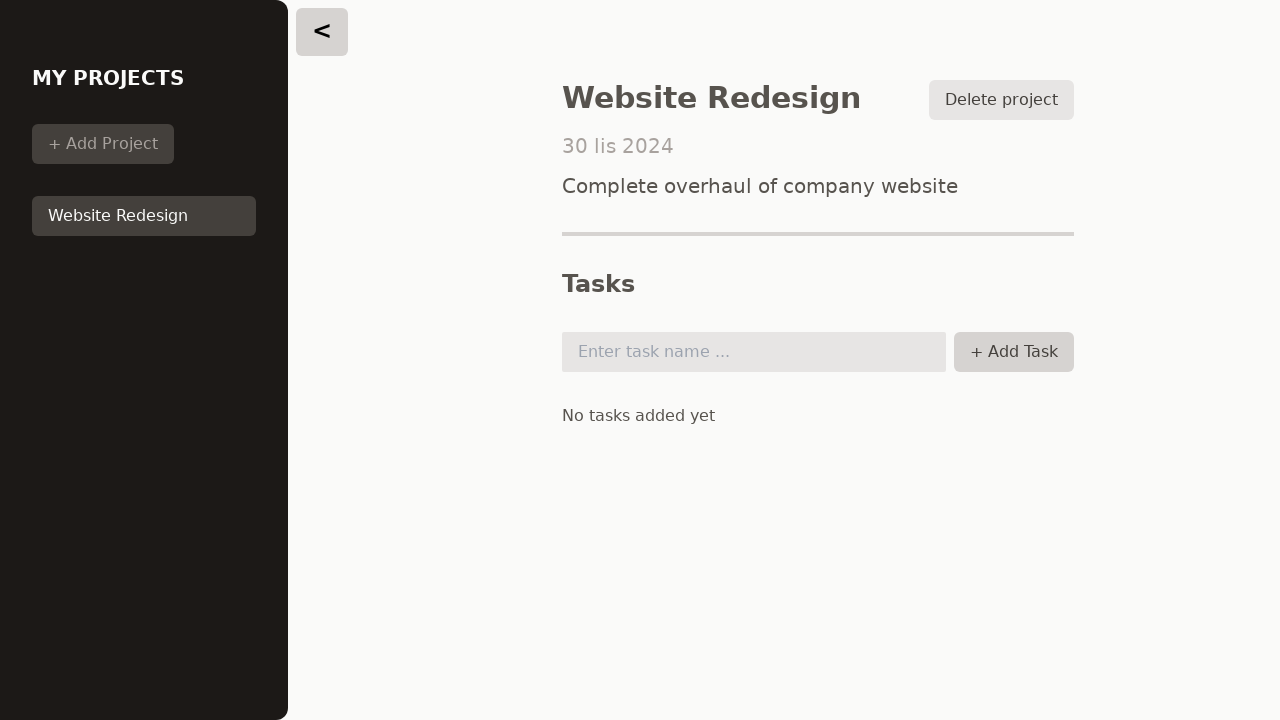

Waited 500ms to verify no task was created with whitespace-only name
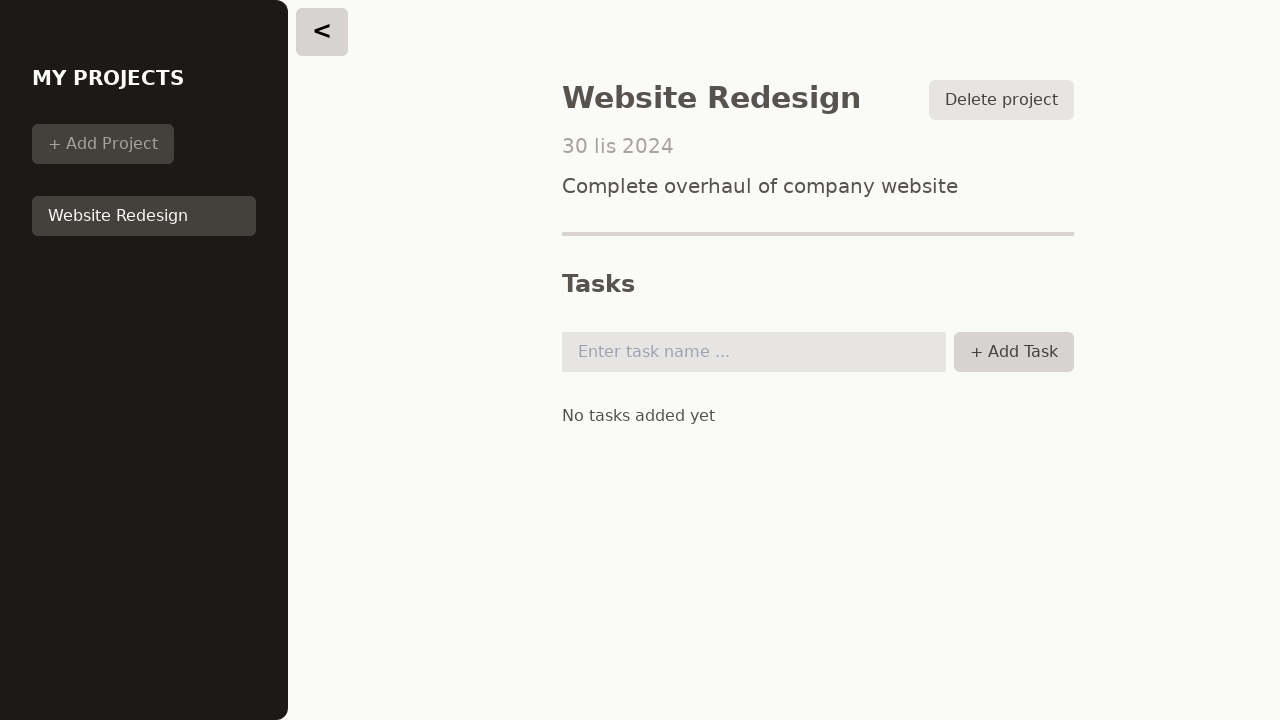

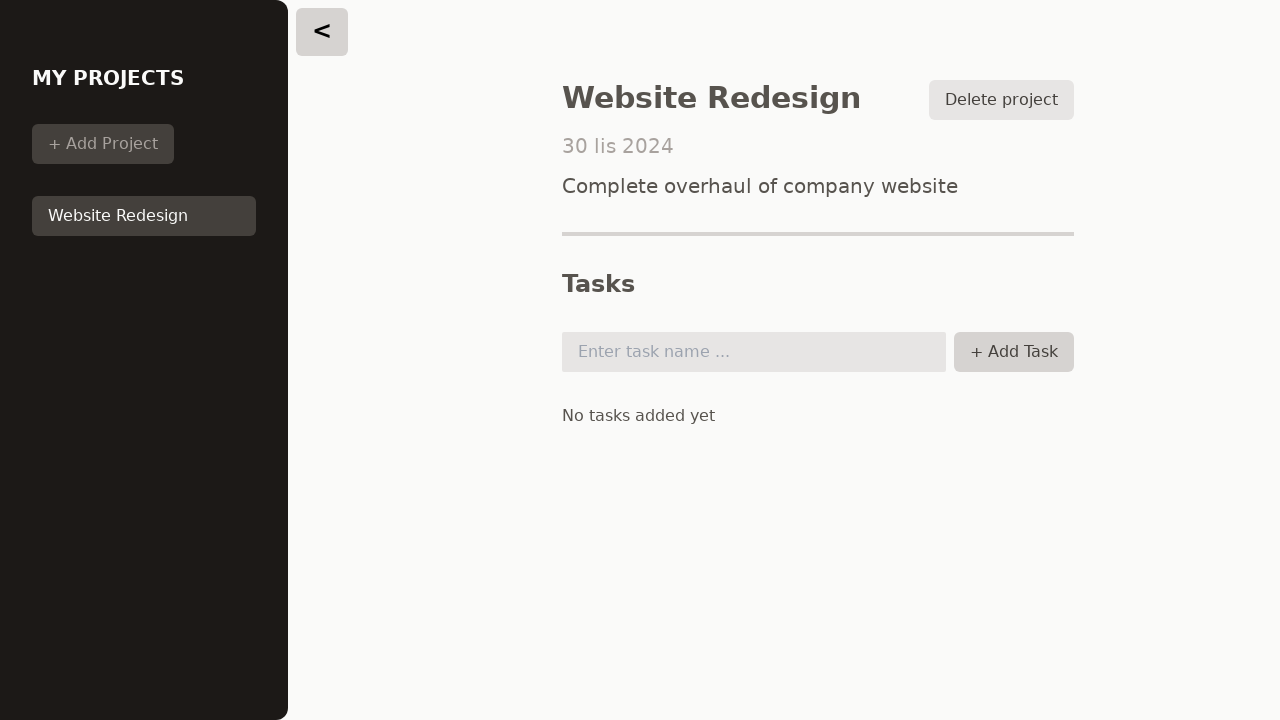